Tests text comparison functionality by entering text in the first field, copying it with keyboard shortcuts, pasting into the second field via tab navigation, and clicking compare

Starting URL: https://text-compare.com/

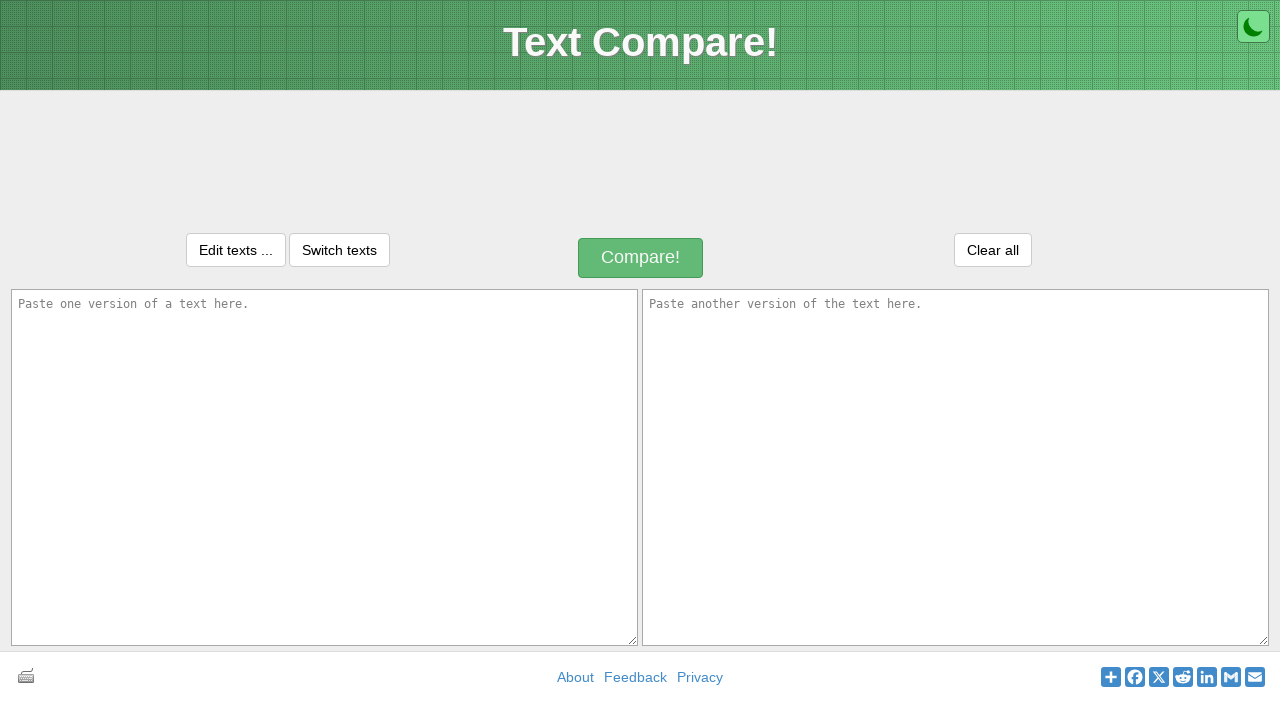

Entered text 'I love Jesus' in the first text area on textarea[name='text1']
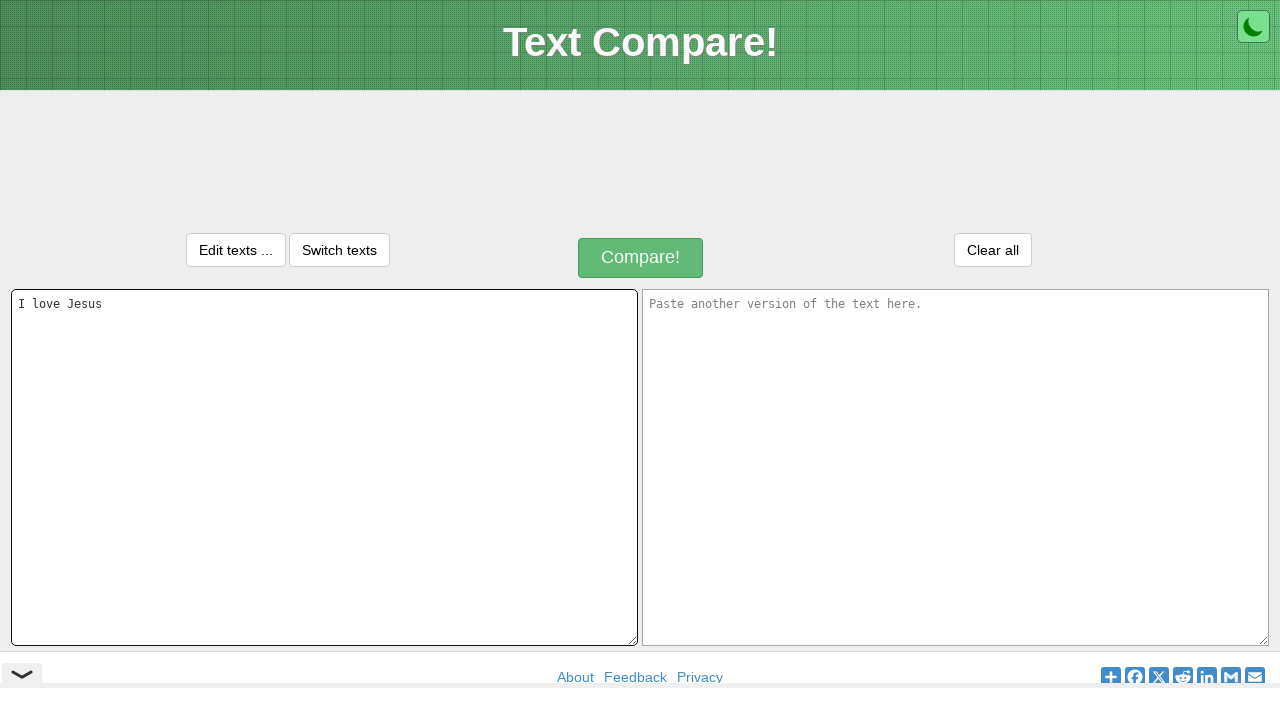

Selected all text in first field using Ctrl+A
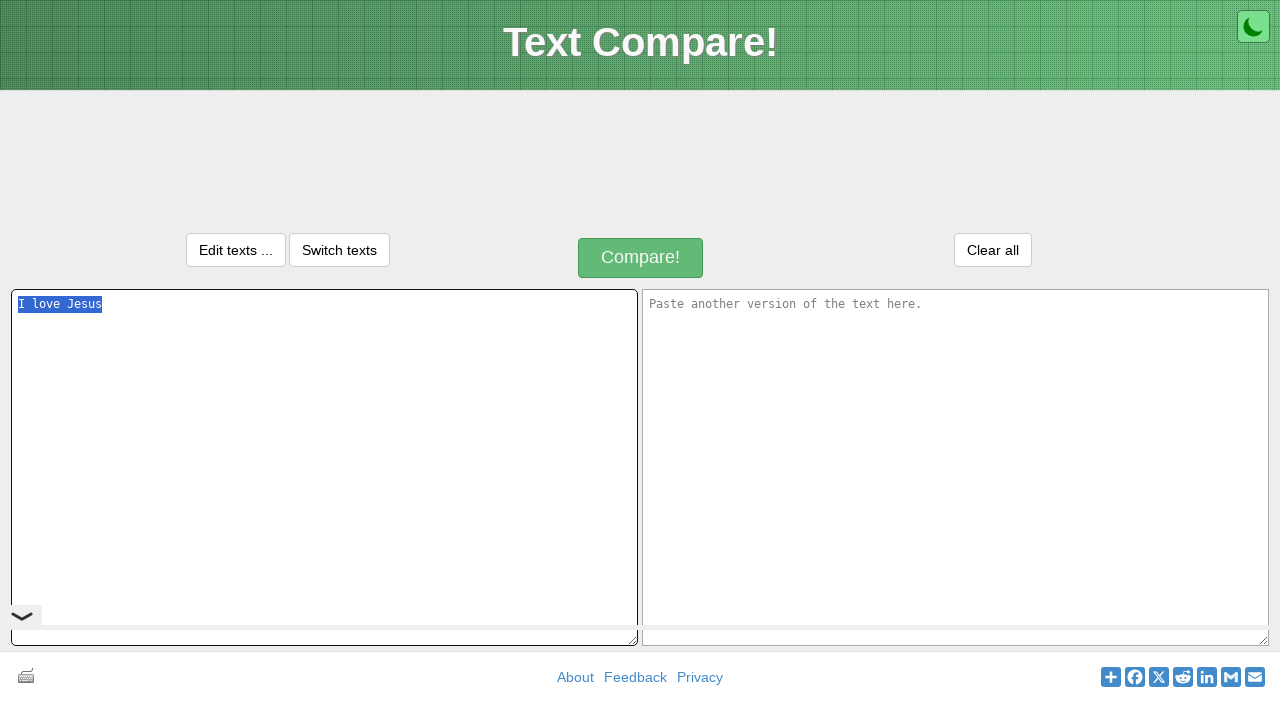

Copied selected text using Ctrl+C
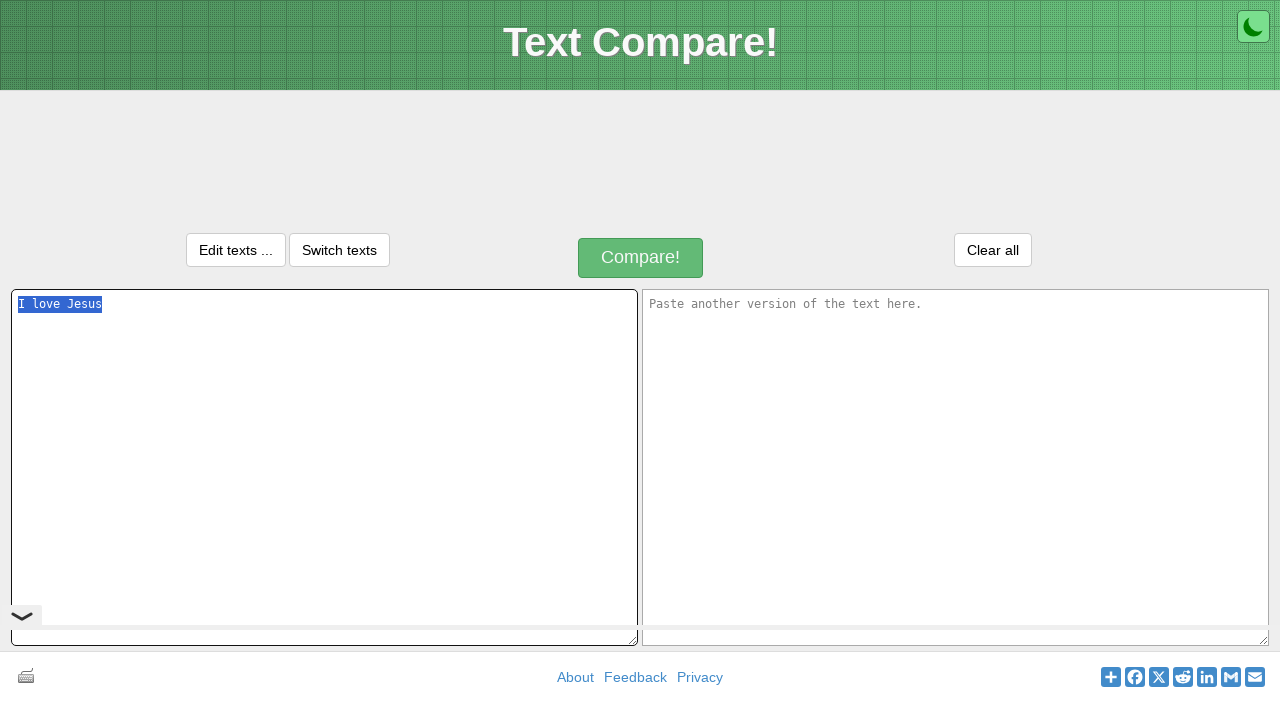

Navigated to second text field using Tab
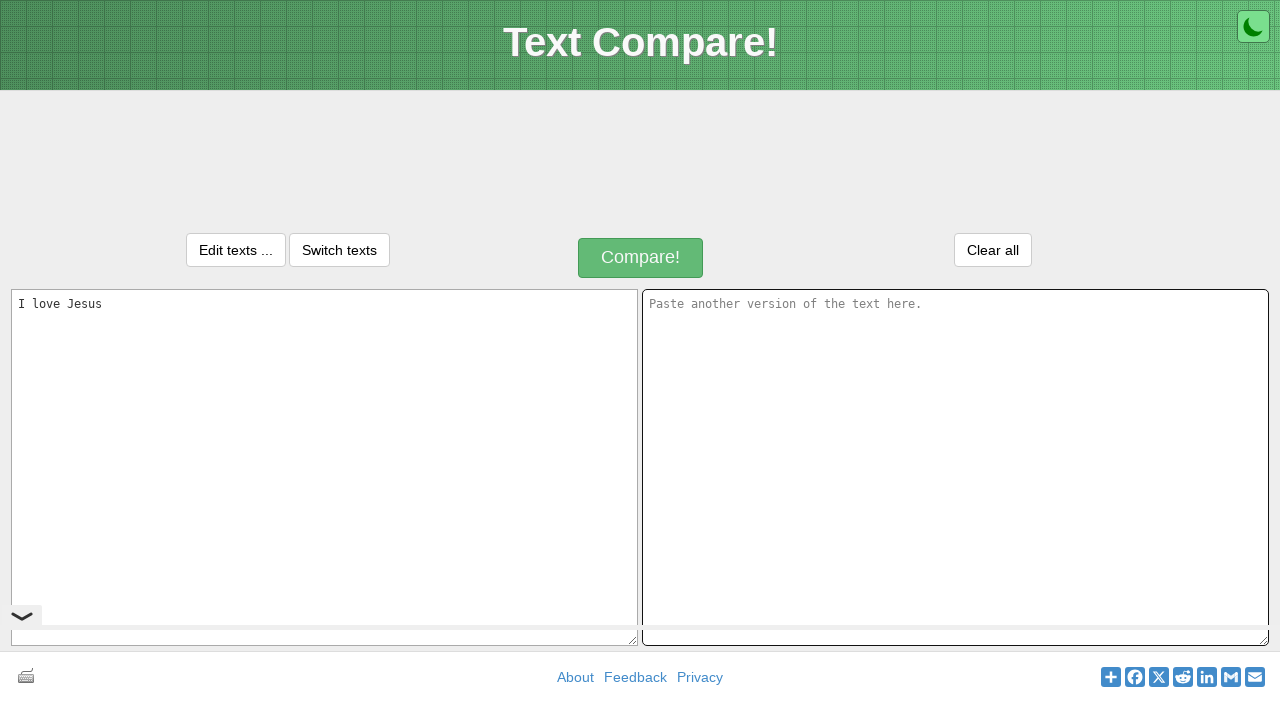

Pasted text into second field using Ctrl+V
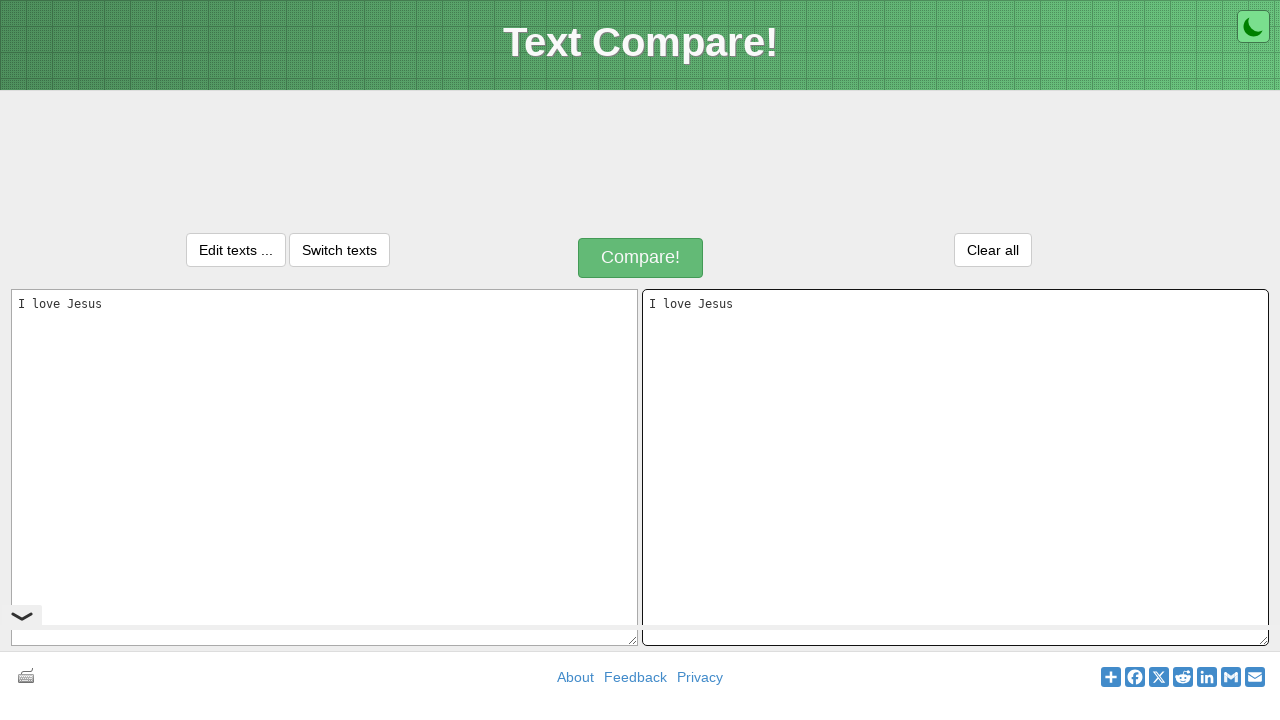

Clicked the compare button to compare both text fields at (641, 258) on xpath=//*[@id='compareButton']/div[1]
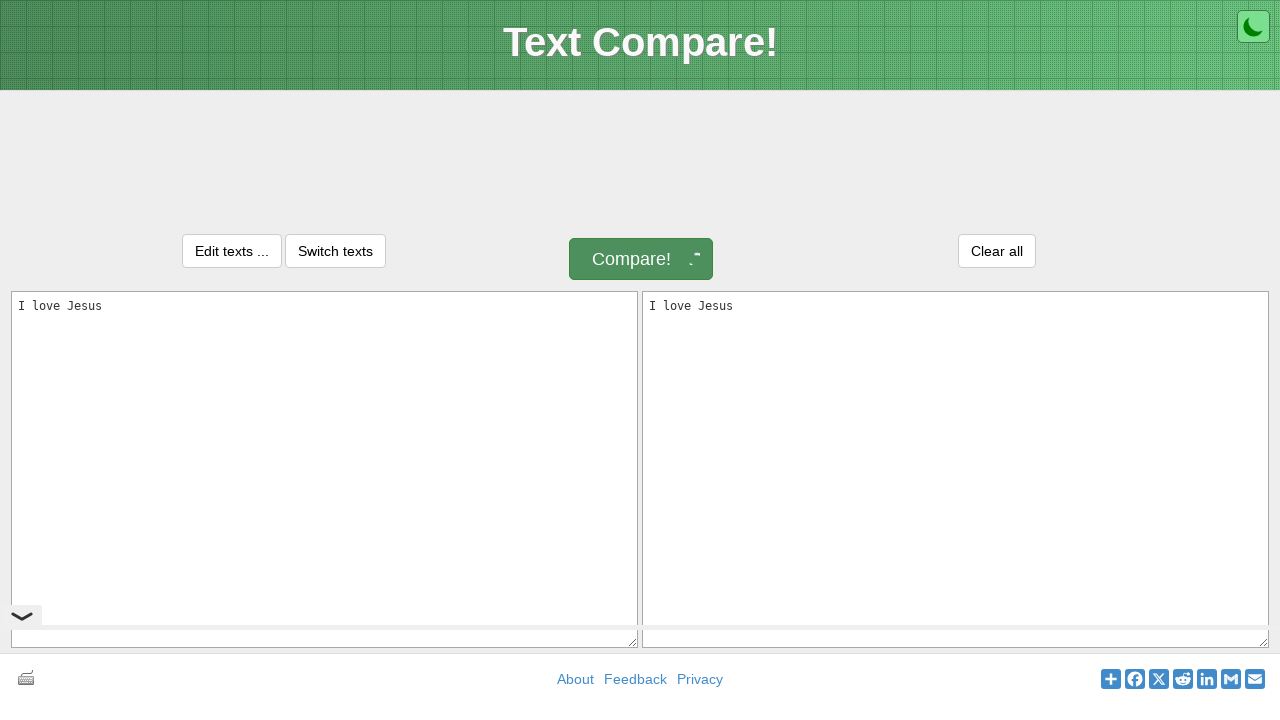

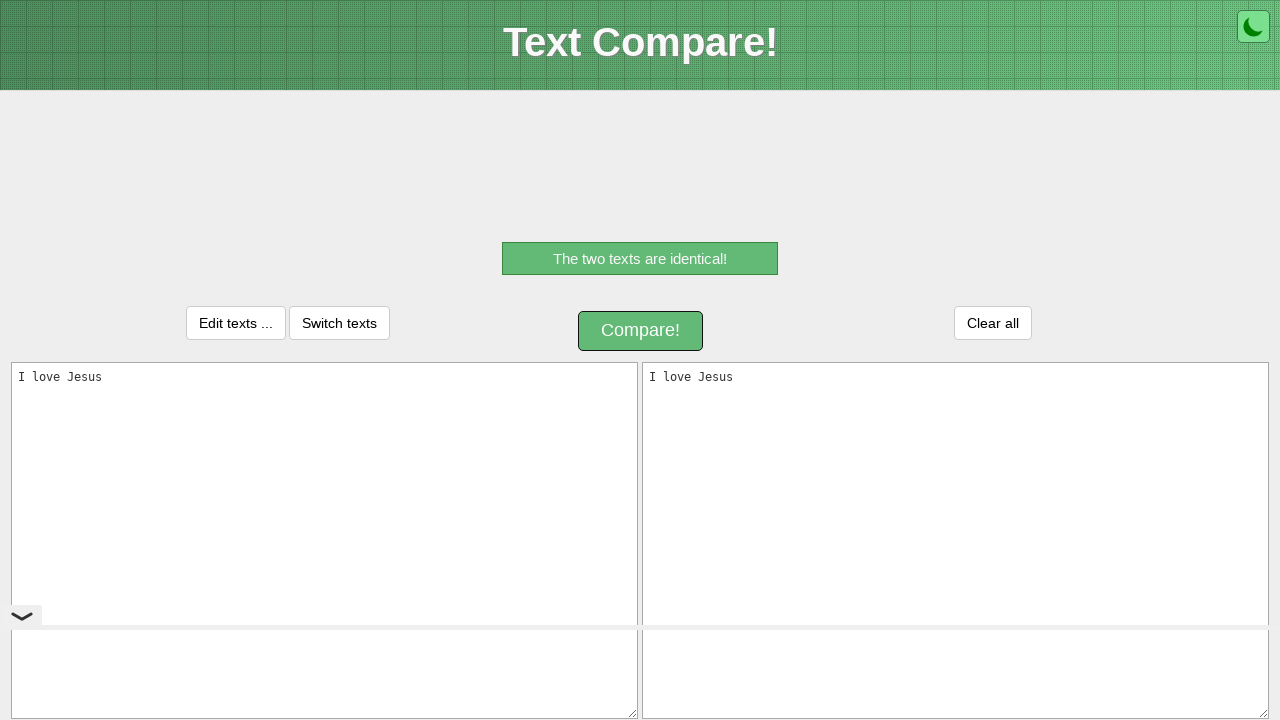